Tests checkbox functionality by locating checkboxes and selecting them if they are not already selected

Starting URL: https://the-internet.herokuapp.com/checkboxes

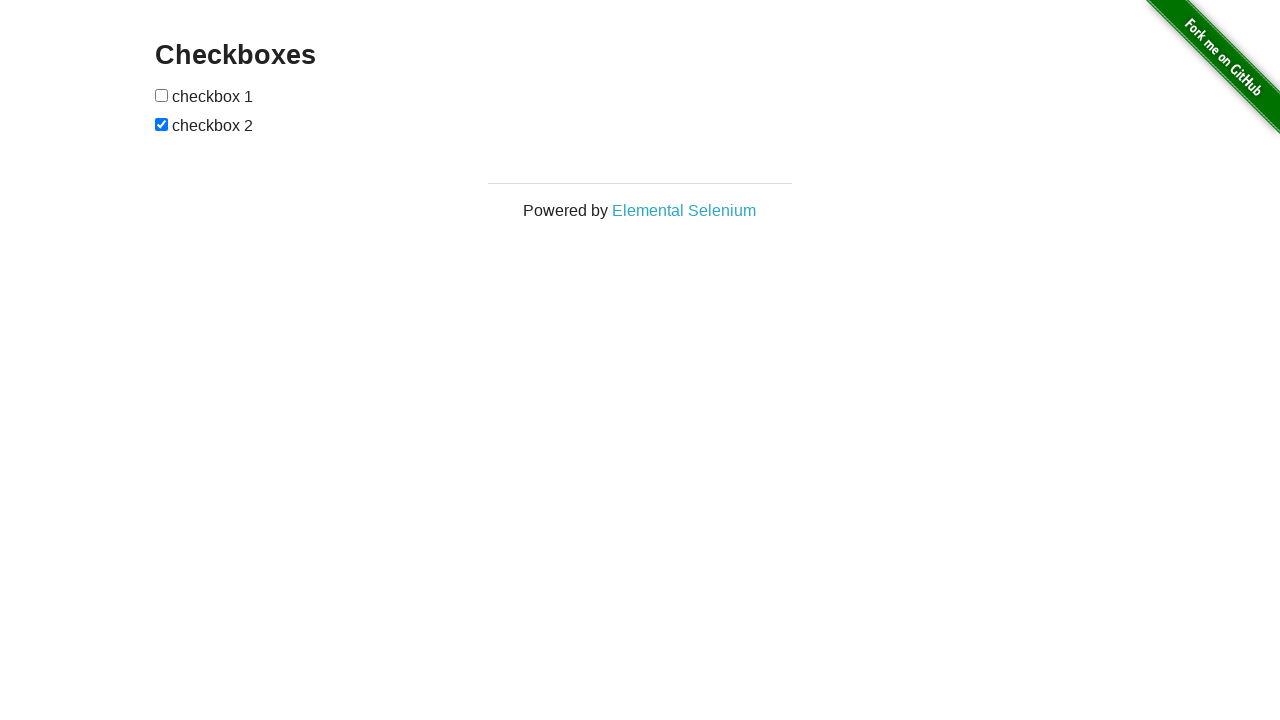

Located first checkbox element
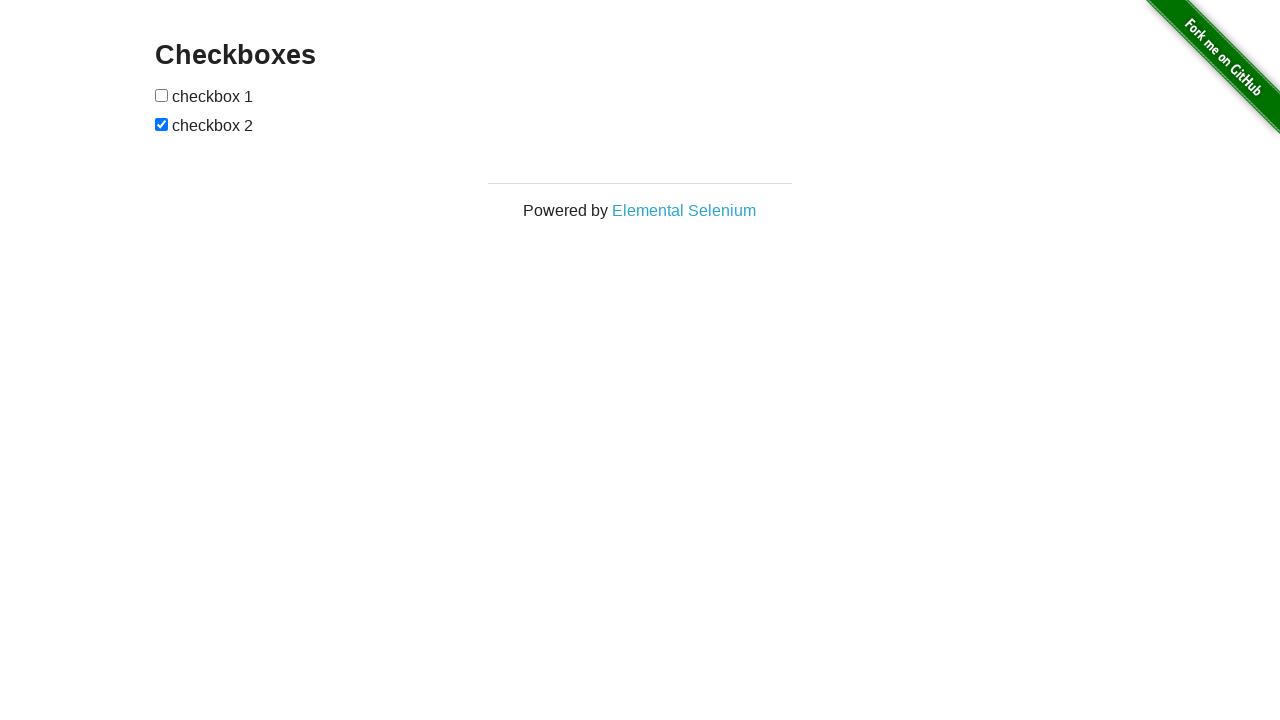

Located second checkbox element
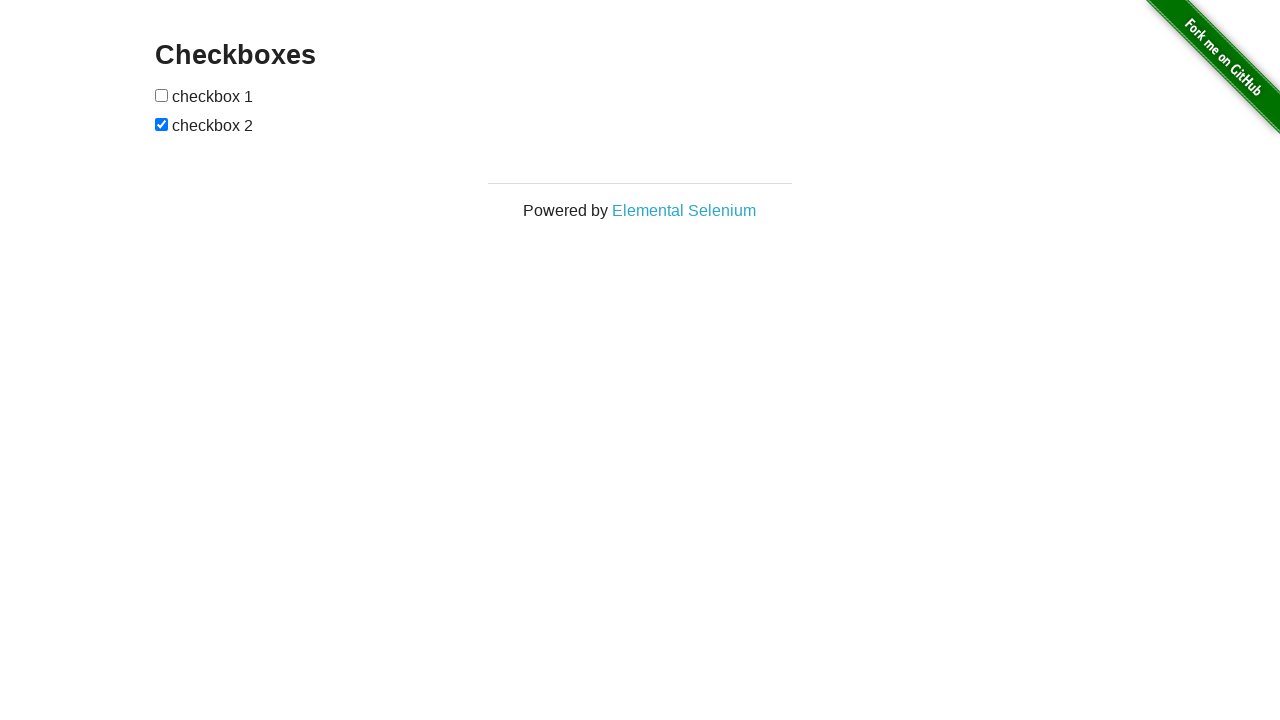

Checked if first checkbox is selected
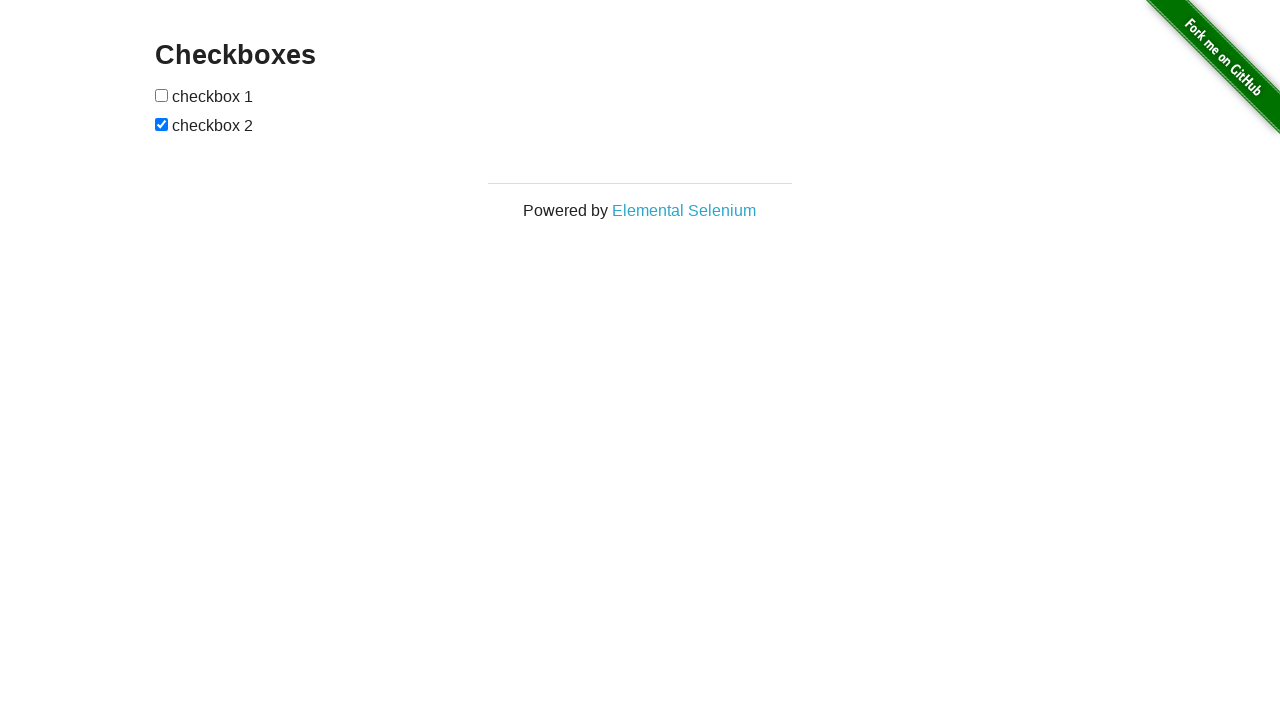

Clicked first checkbox to select it at (162, 95) on (//input[@type='checkbox'])[1]
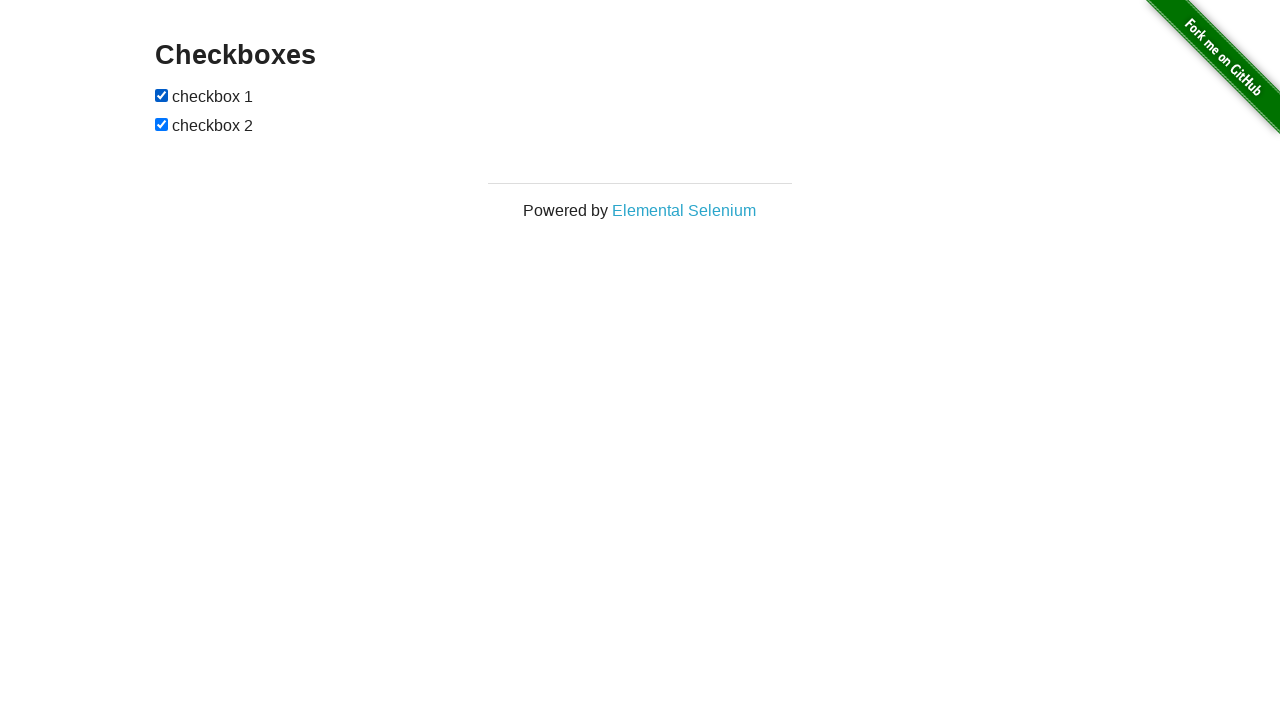

Second checkbox is already selected
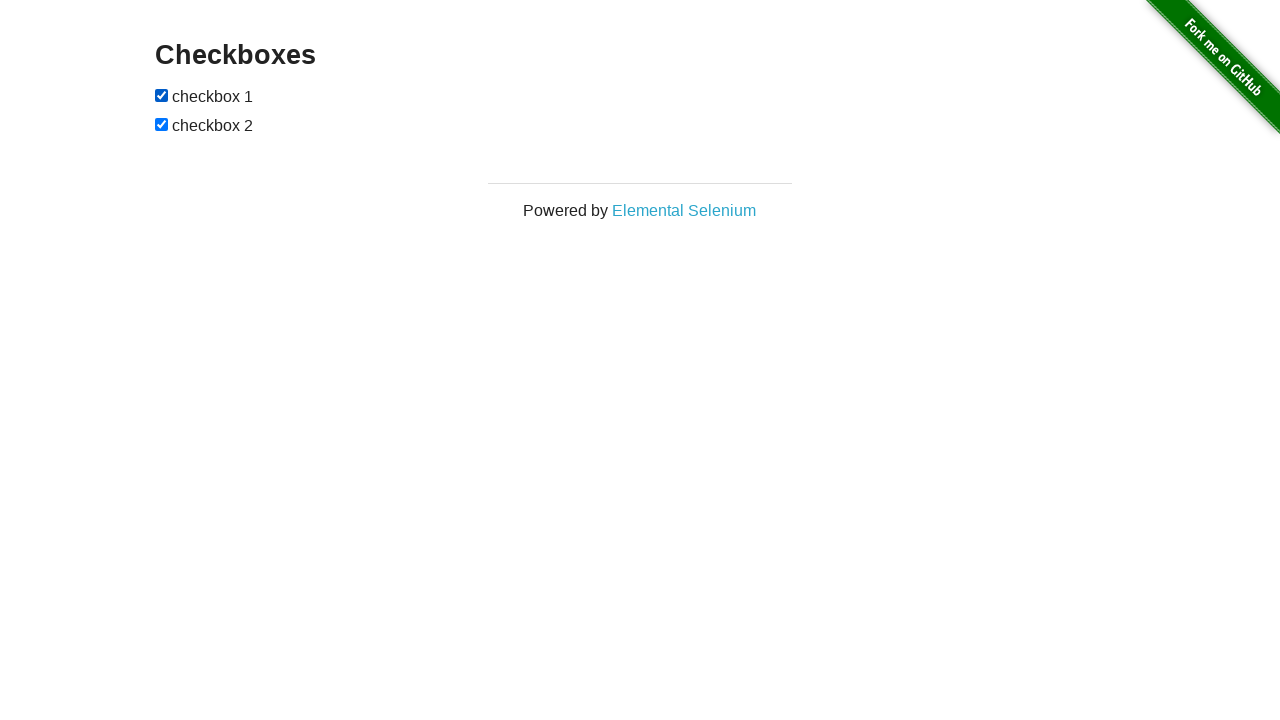

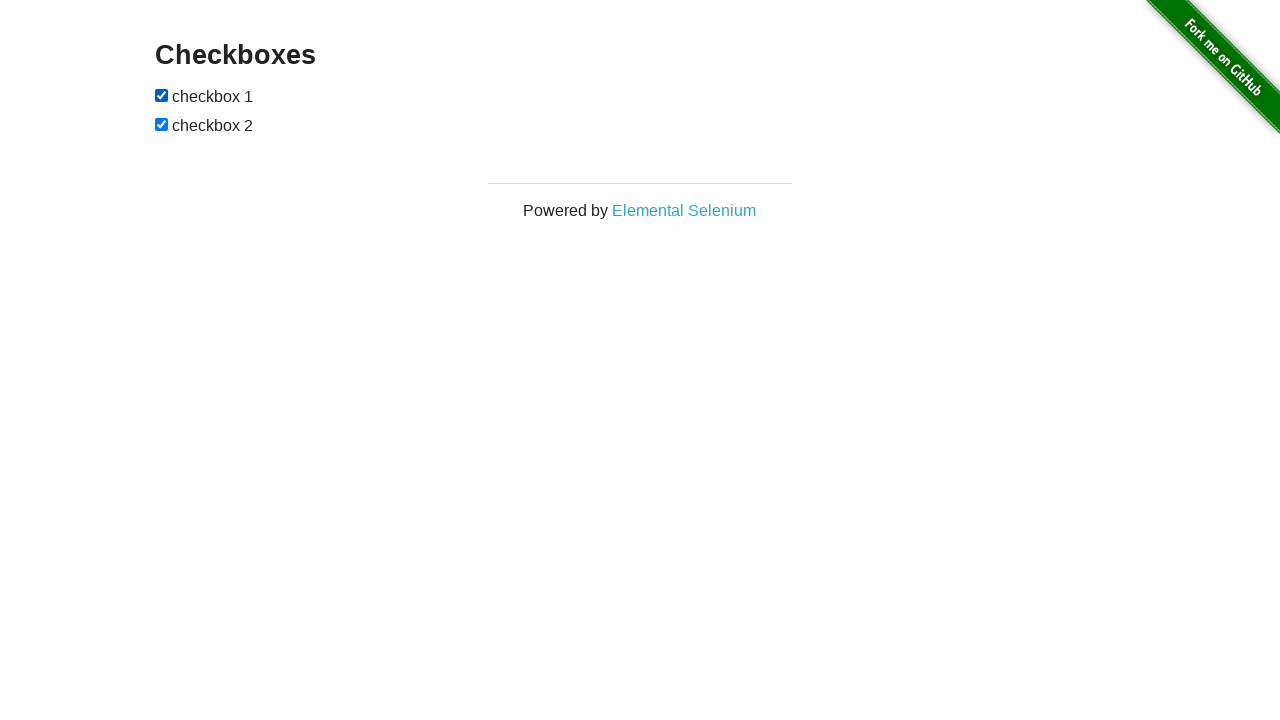